Tests checkbox functionality on Leafground website by navigating to checkbox section, verifying disabled checkbox status, and selecting multiple checkboxes from a dropdown menu

Starting URL: https://www.leafground.com

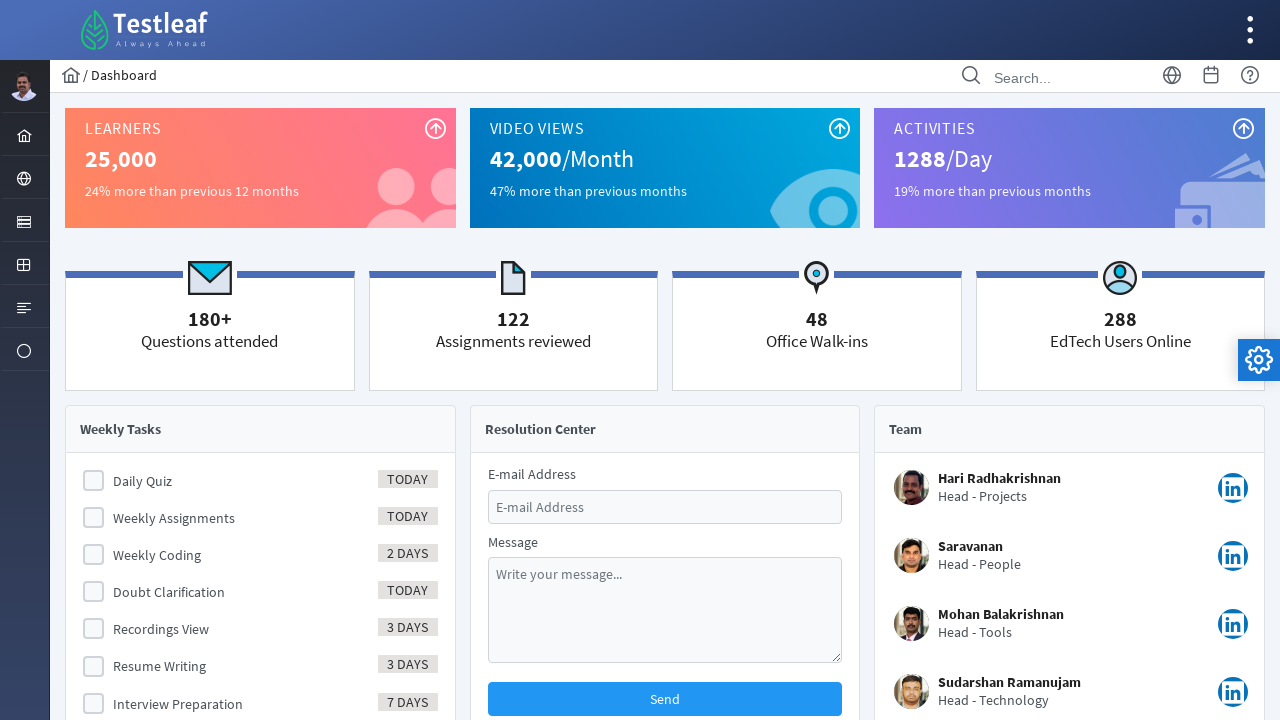

Clicked menu icon to expand options at (24, 222) on //*[@id="menuform:j_idt40"]/a/i[1]
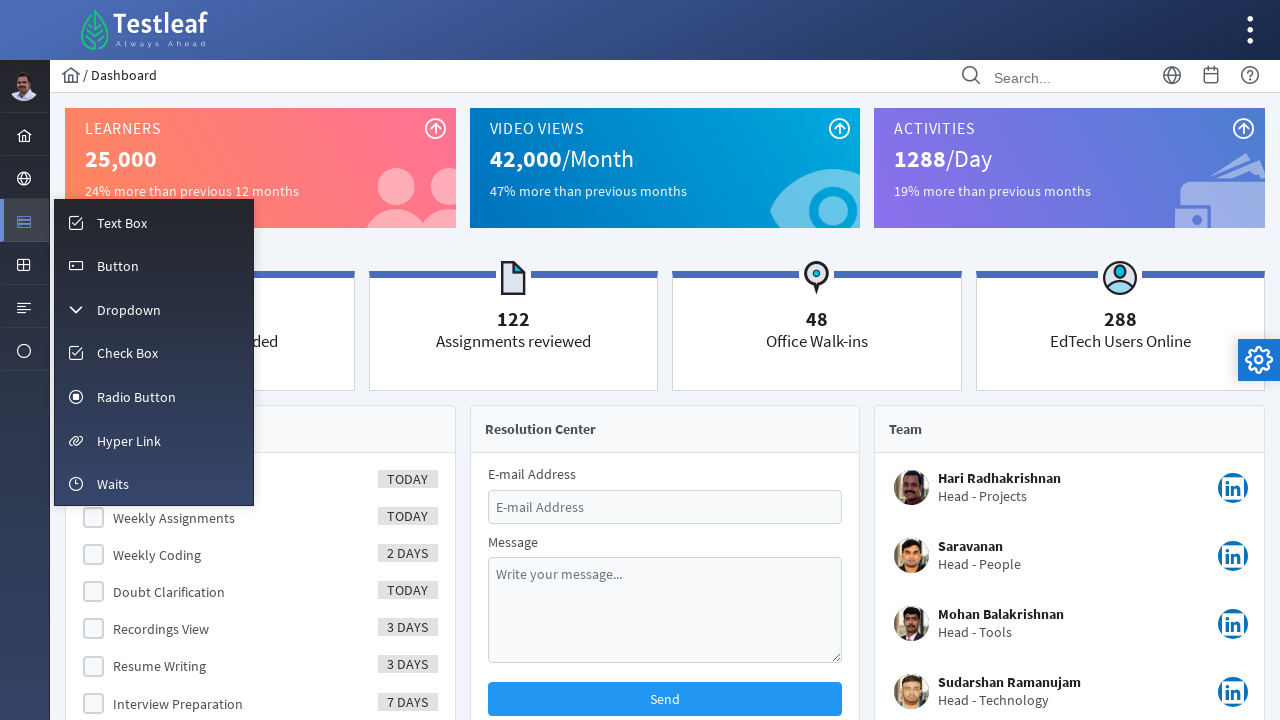

Clicked checkbox menu item at (128, 353) on //*[@id="menuform:m_checkbox"]/a/span
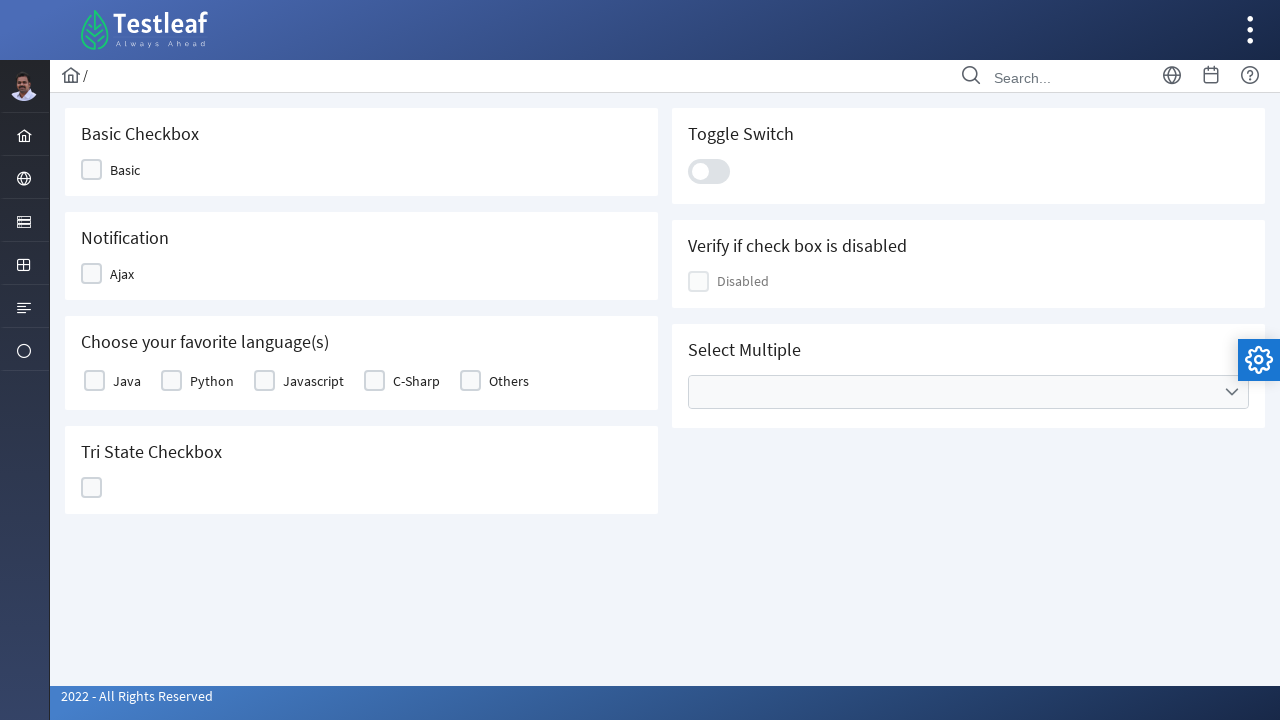

Verified checkbox disabled status: False
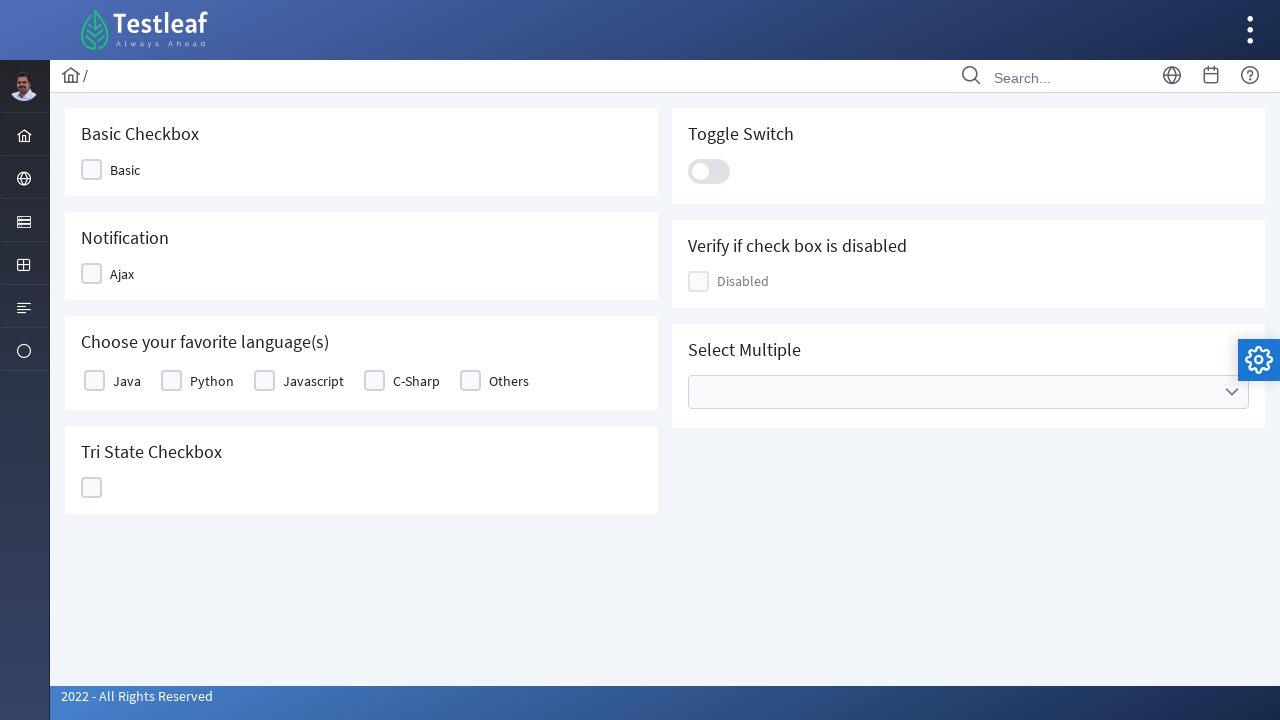

Clicked on multiple select dropdown at (968, 392) on #j_idt87\:multiple
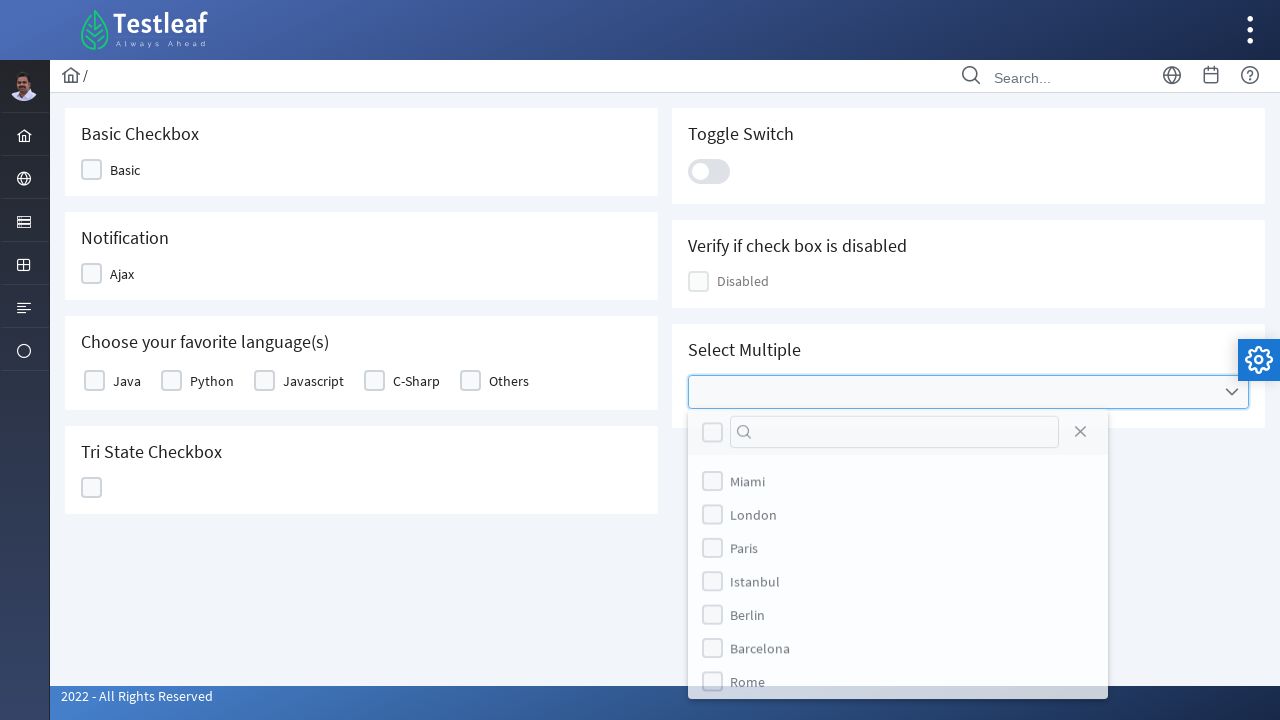

Selected option: Miami at (748, 484) on xpath=//div[contains(@class,'ui-selectcheckboxmenu-items-wrapper')]//label >> nt
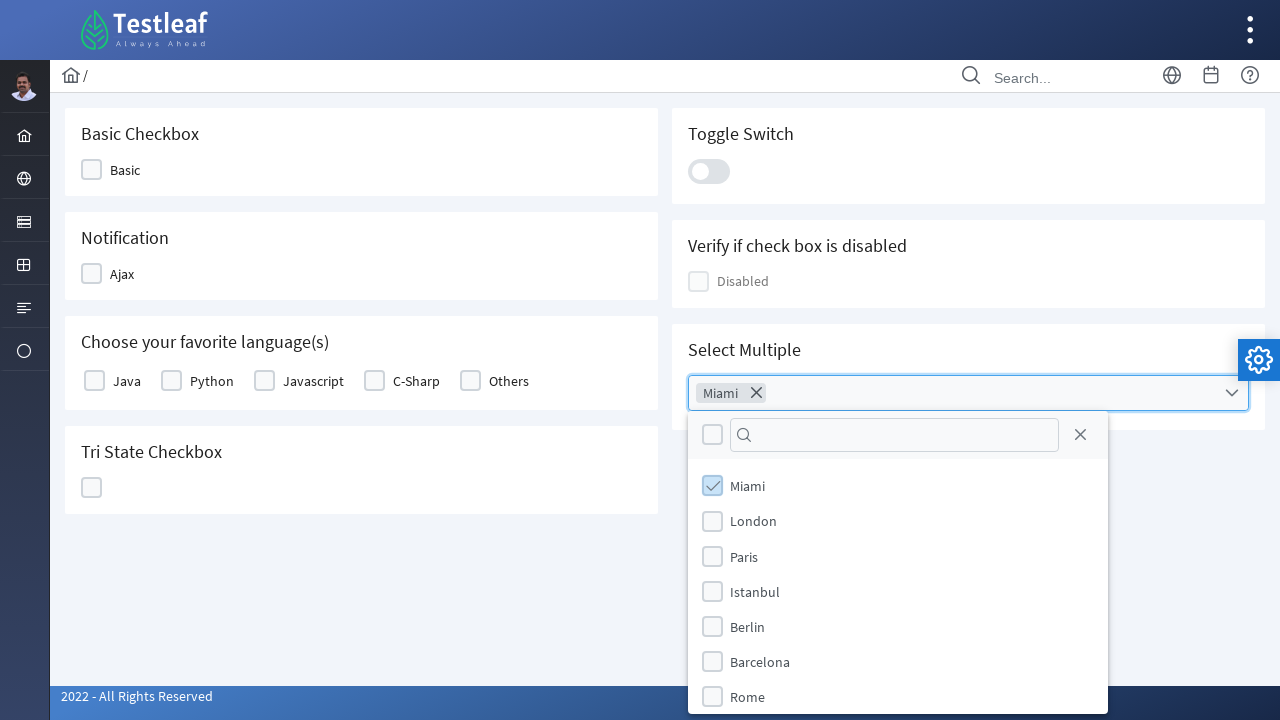

Selected option: London at (754, 521) on xpath=//div[contains(@class,'ui-selectcheckboxmenu-items-wrapper')]//label >> nt
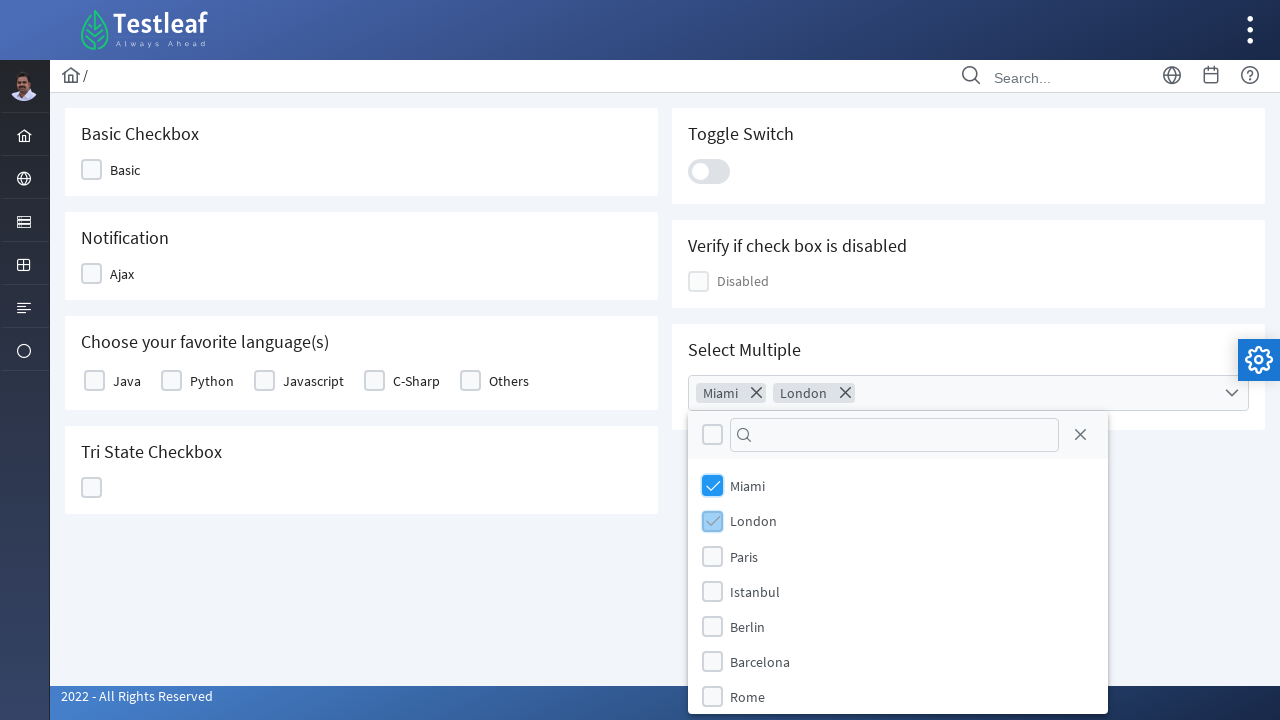

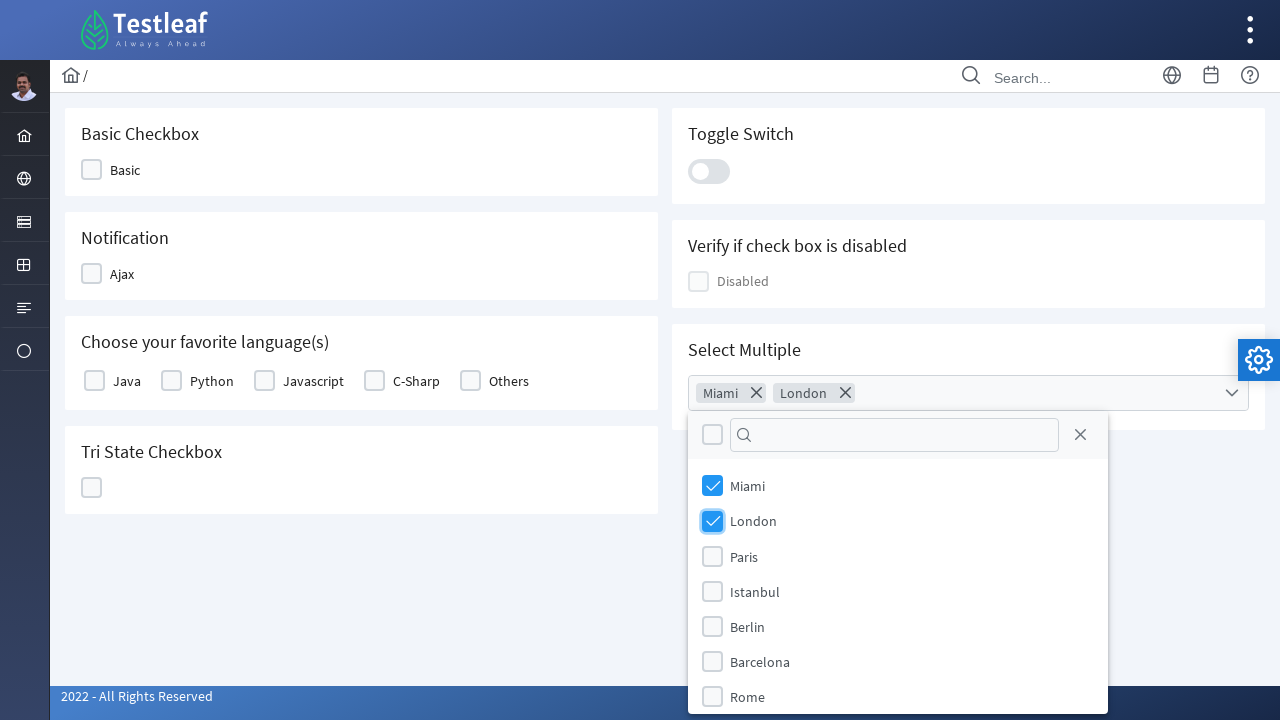